Tests that the currently applied filter is highlighted in the UI

Starting URL: https://demo.playwright.dev/todomvc

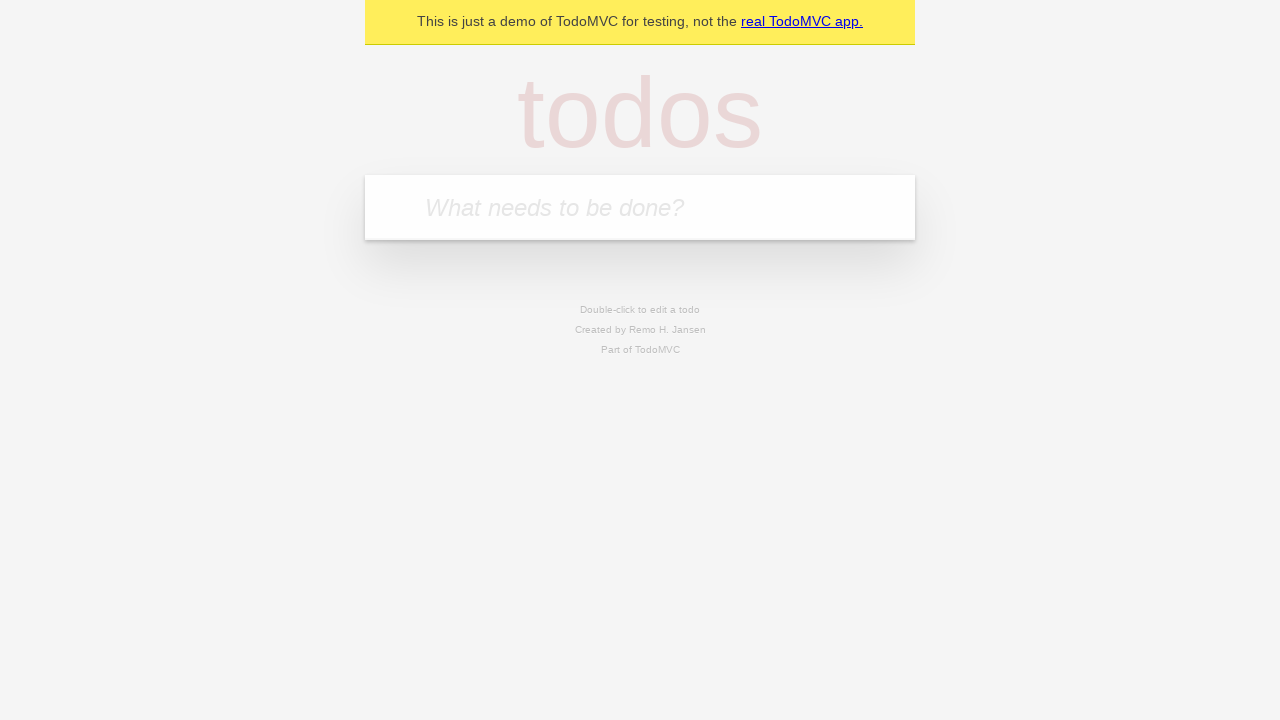

Filled input field with first todo 'buy some cheese' on internal:attr=[placeholder="What needs to be done?"i]
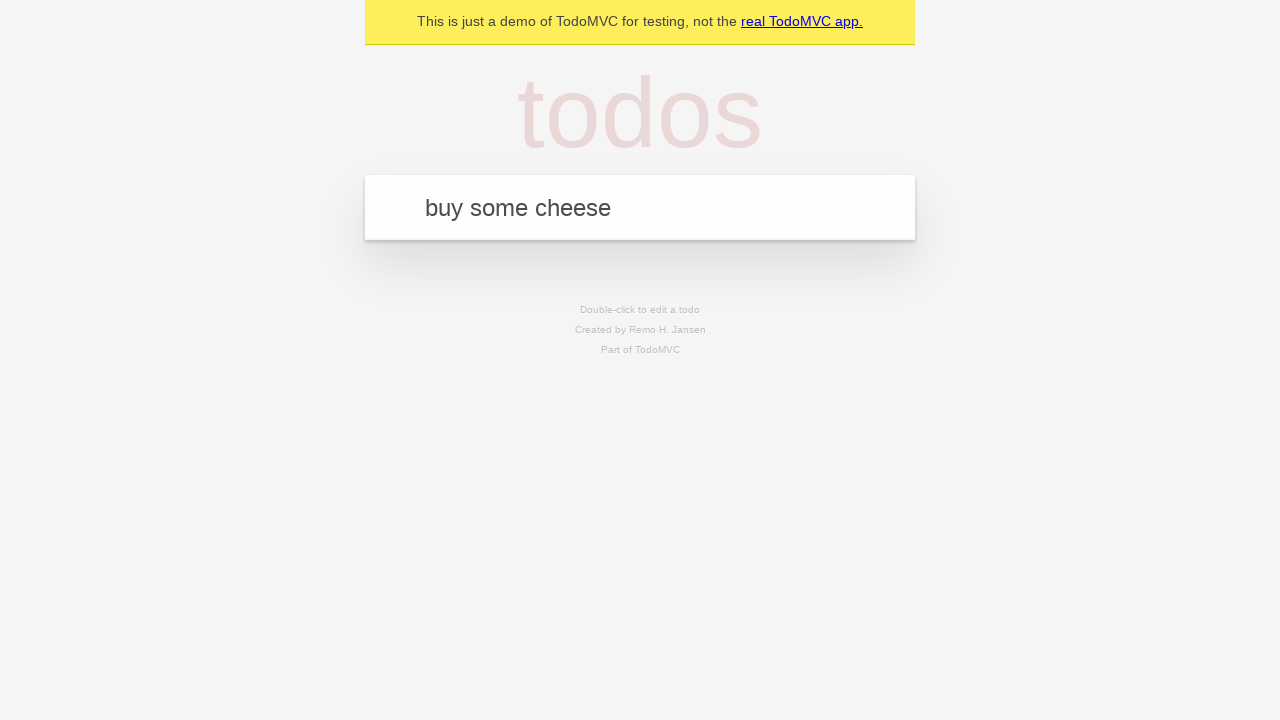

Pressed Enter to add first todo item on internal:attr=[placeholder="What needs to be done?"i]
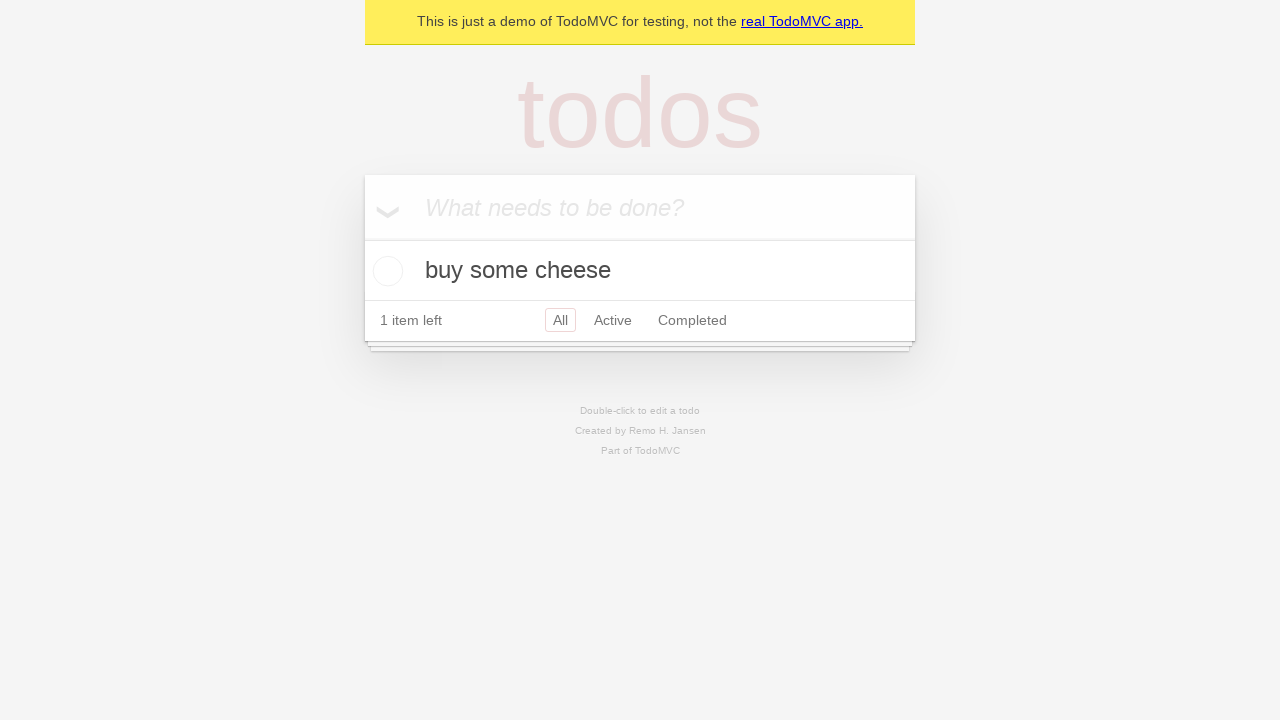

Filled input field with second todo 'feed the cat' on internal:attr=[placeholder="What needs to be done?"i]
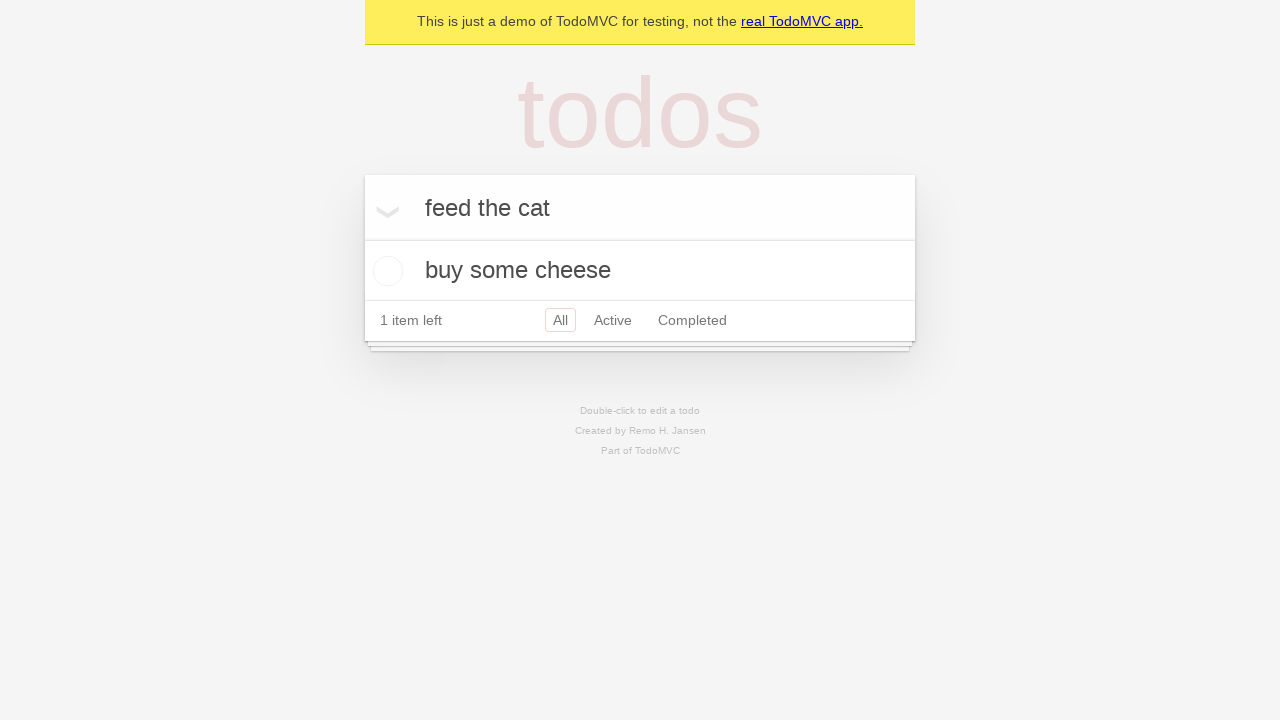

Pressed Enter to add second todo item on internal:attr=[placeholder="What needs to be done?"i]
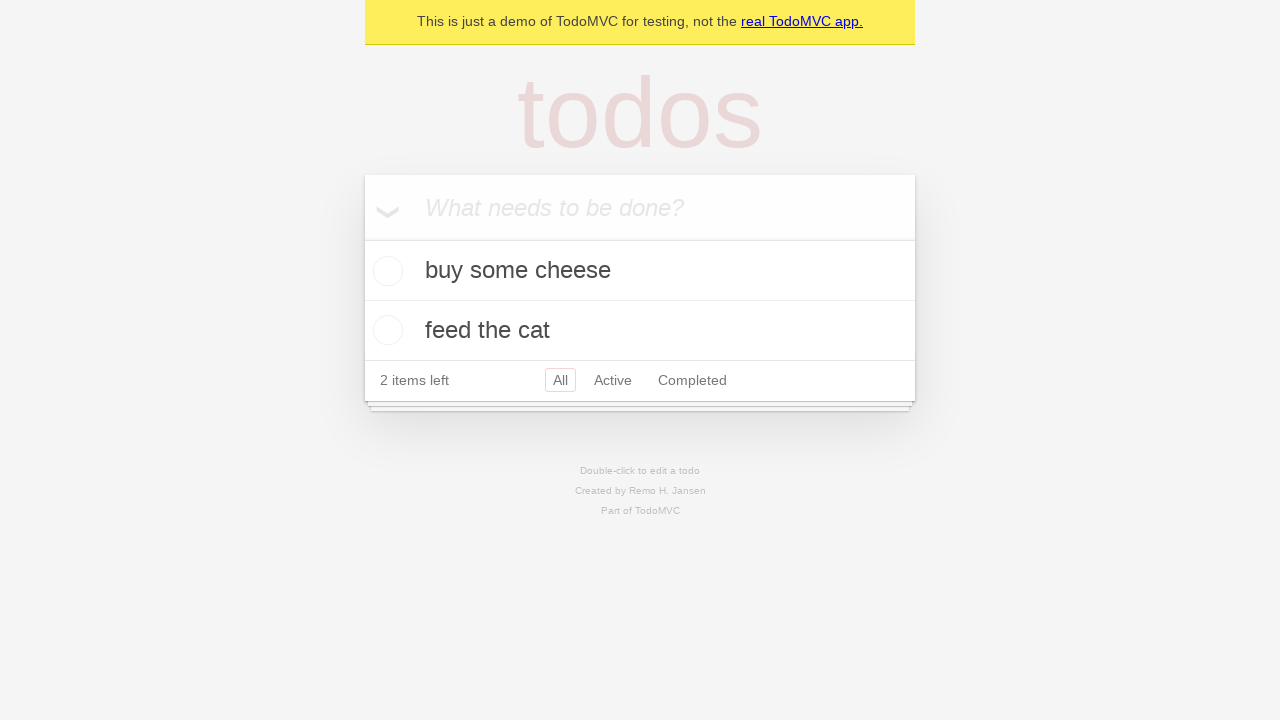

Filled input field with third todo 'book a doctors appointment' on internal:attr=[placeholder="What needs to be done?"i]
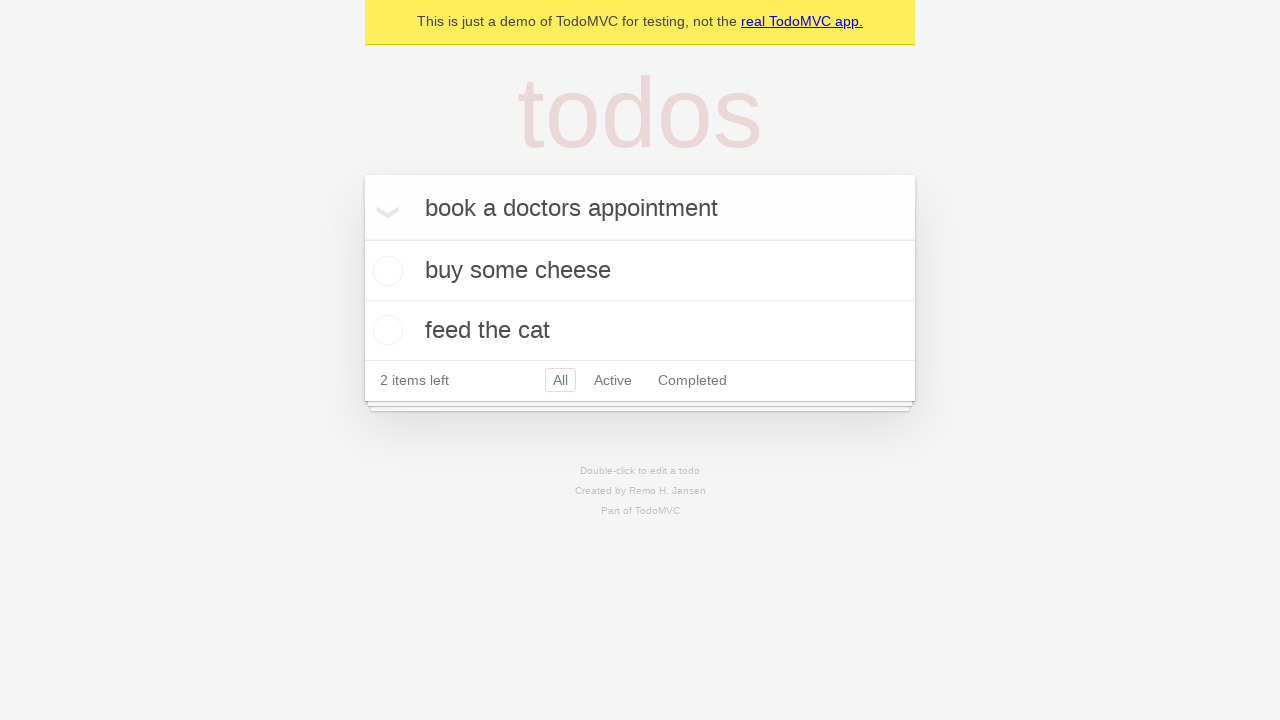

Pressed Enter to add third todo item on internal:attr=[placeholder="What needs to be done?"i]
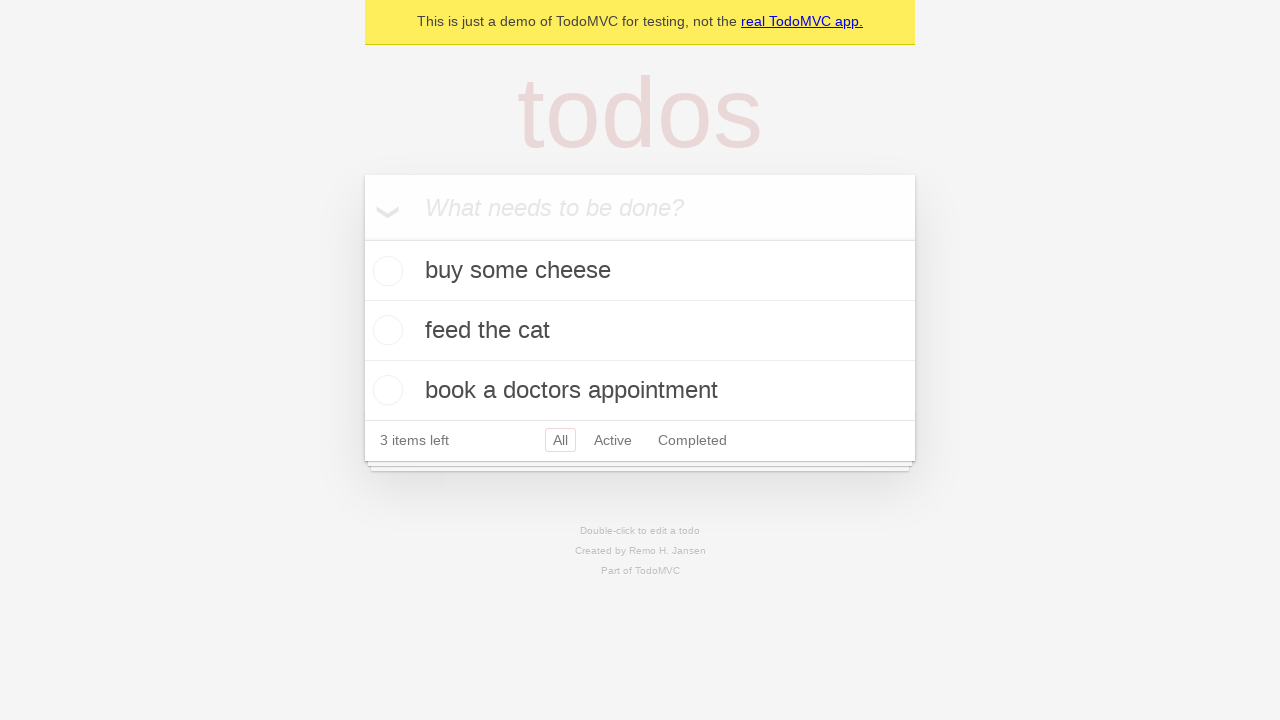

Clicked Active filter link at (613, 440) on internal:role=link[name="Active"i]
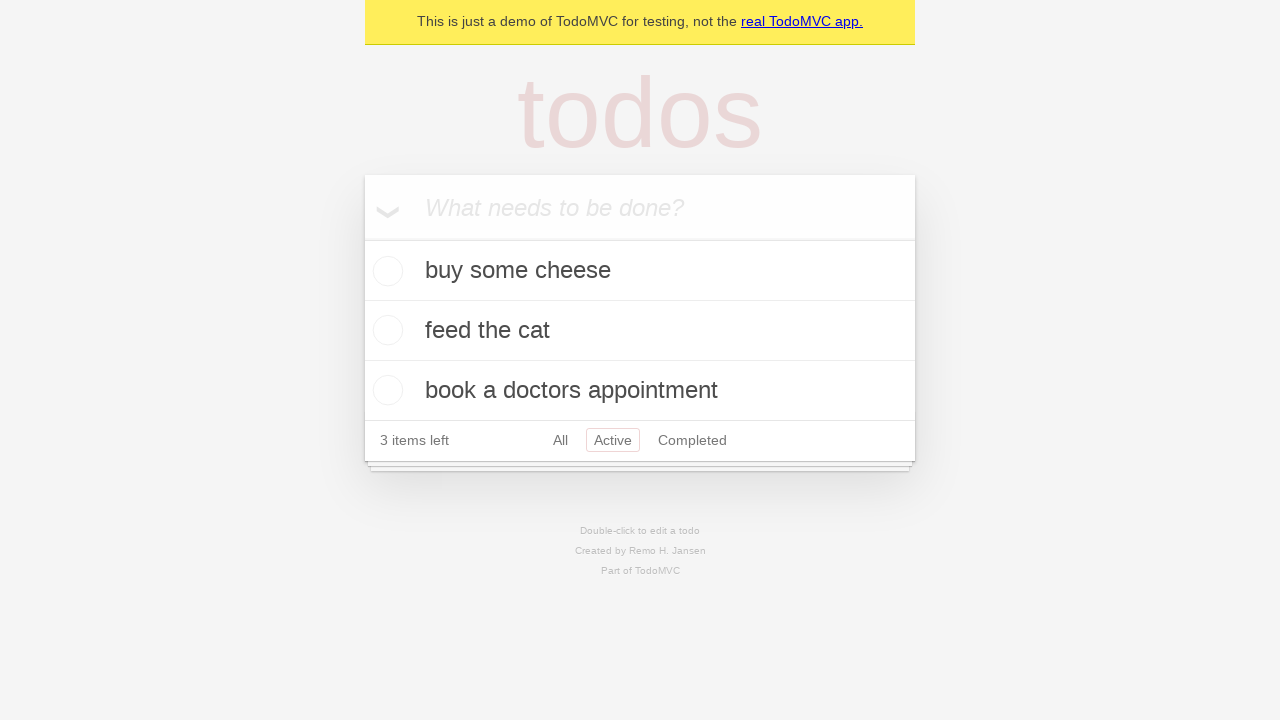

Clicked Completed filter link to verify it is now highlighted at (692, 440) on internal:role=link[name="Completed"i]
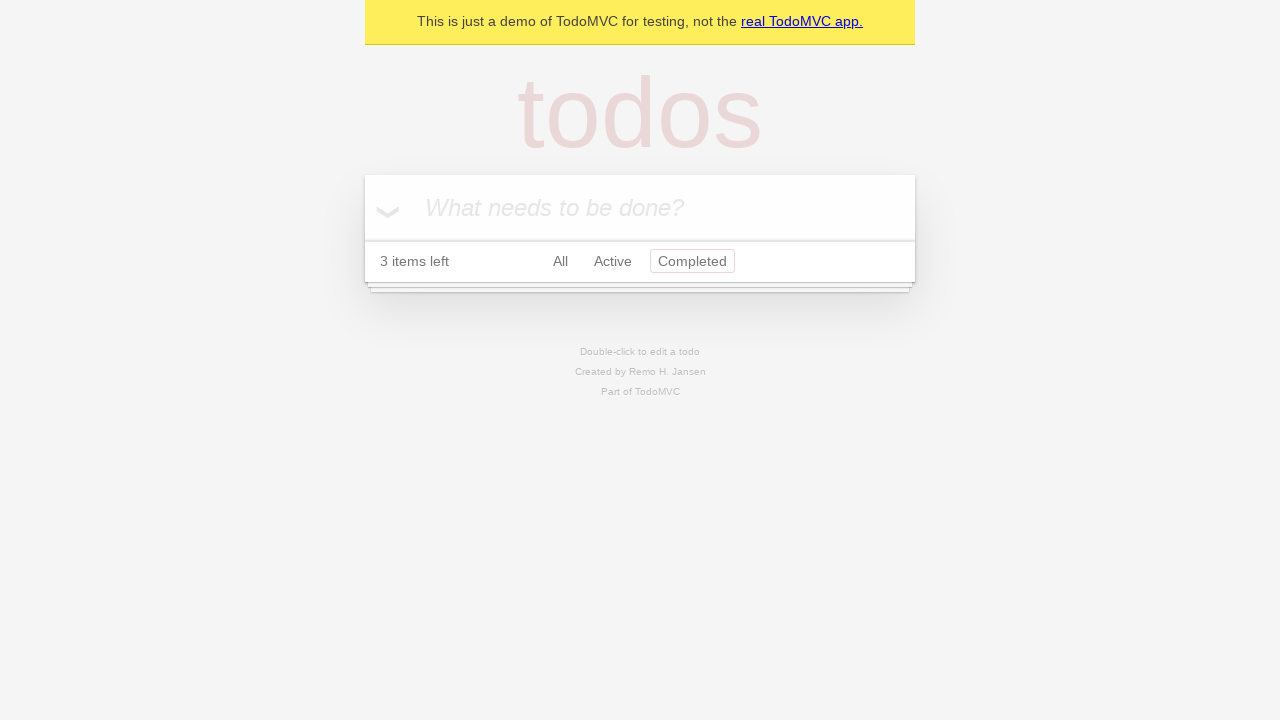

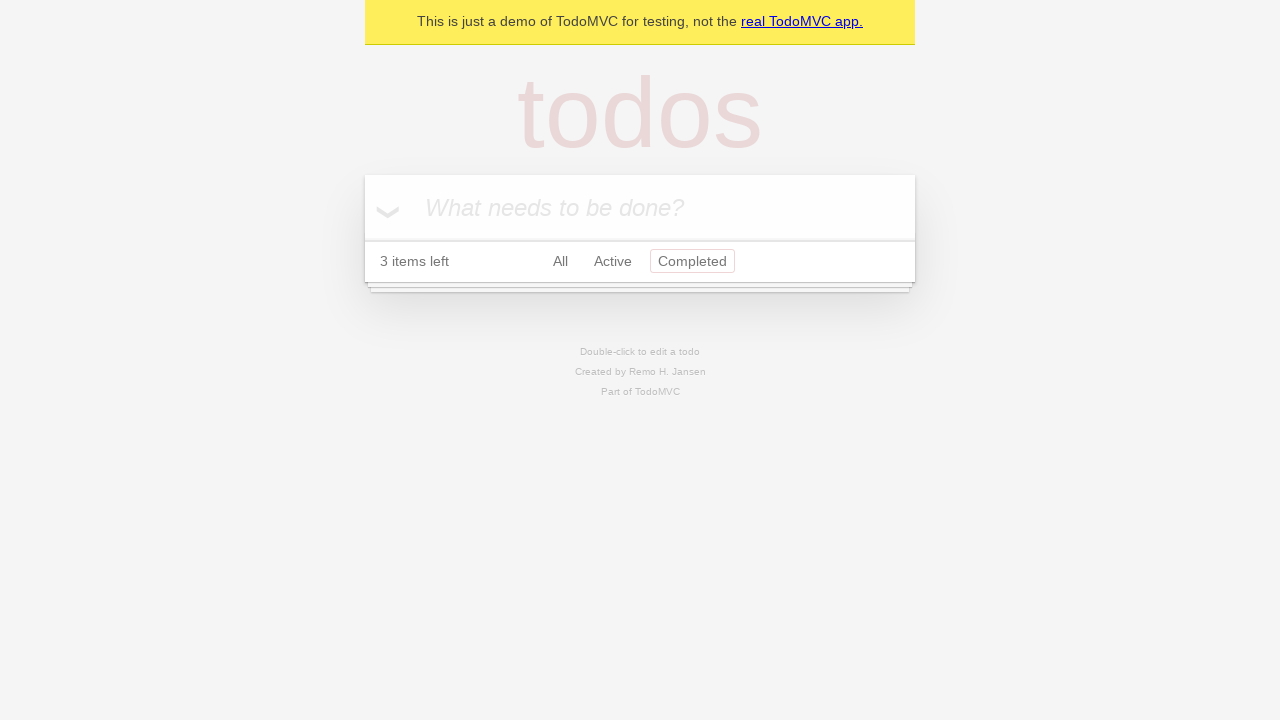